Tests scrolling to an element and entering text into a name field on a form page

Starting URL: https://formy-project.herokuapp.com/scroll

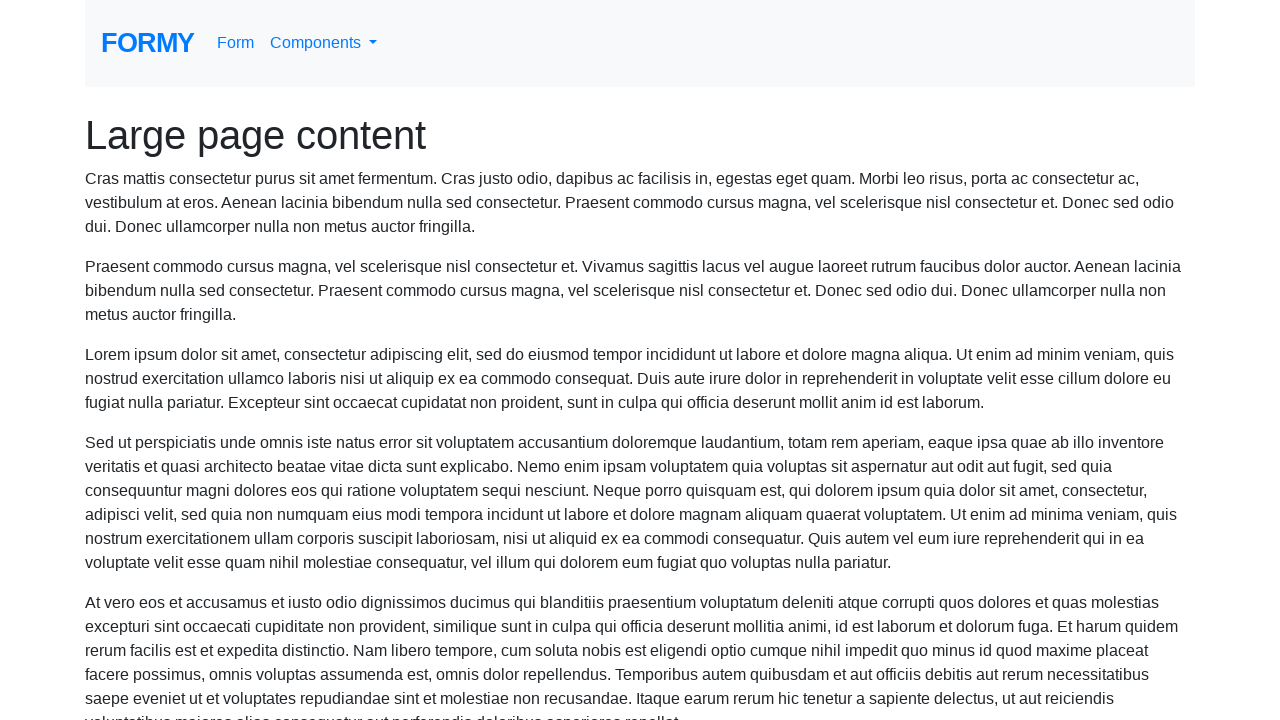

Scrolled to name field
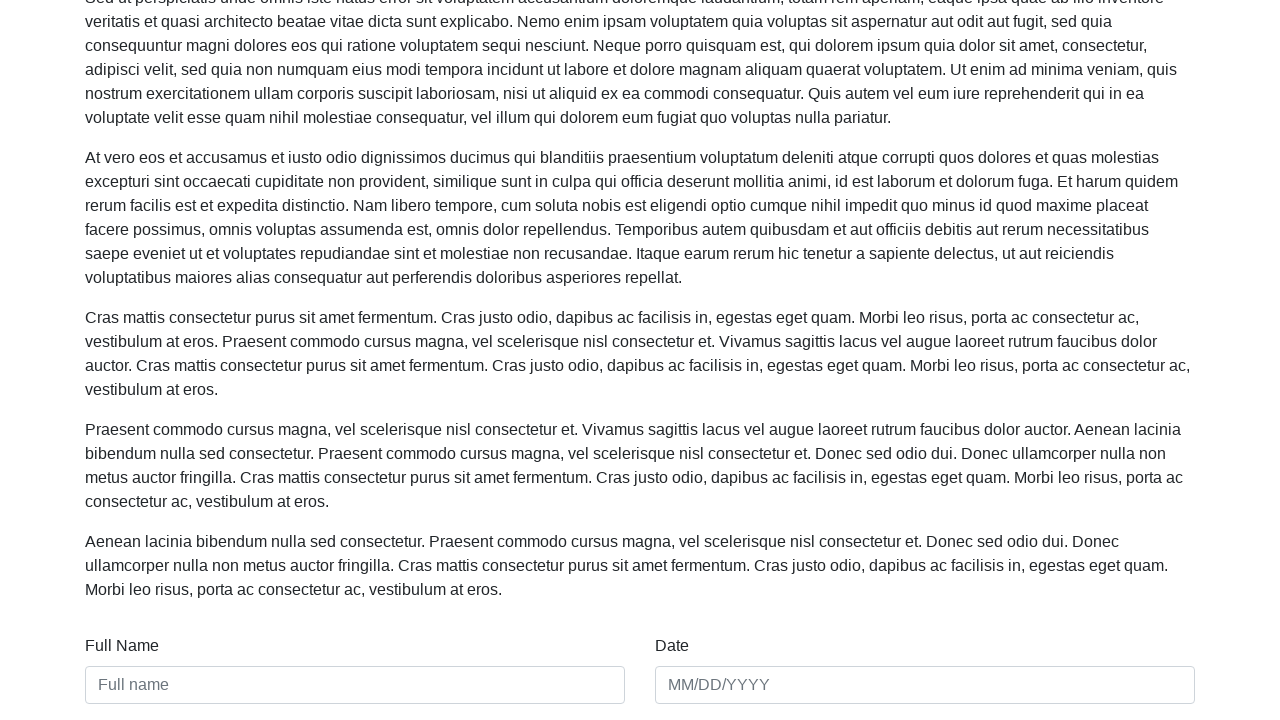

Entered 'Malki' into the name field on #name
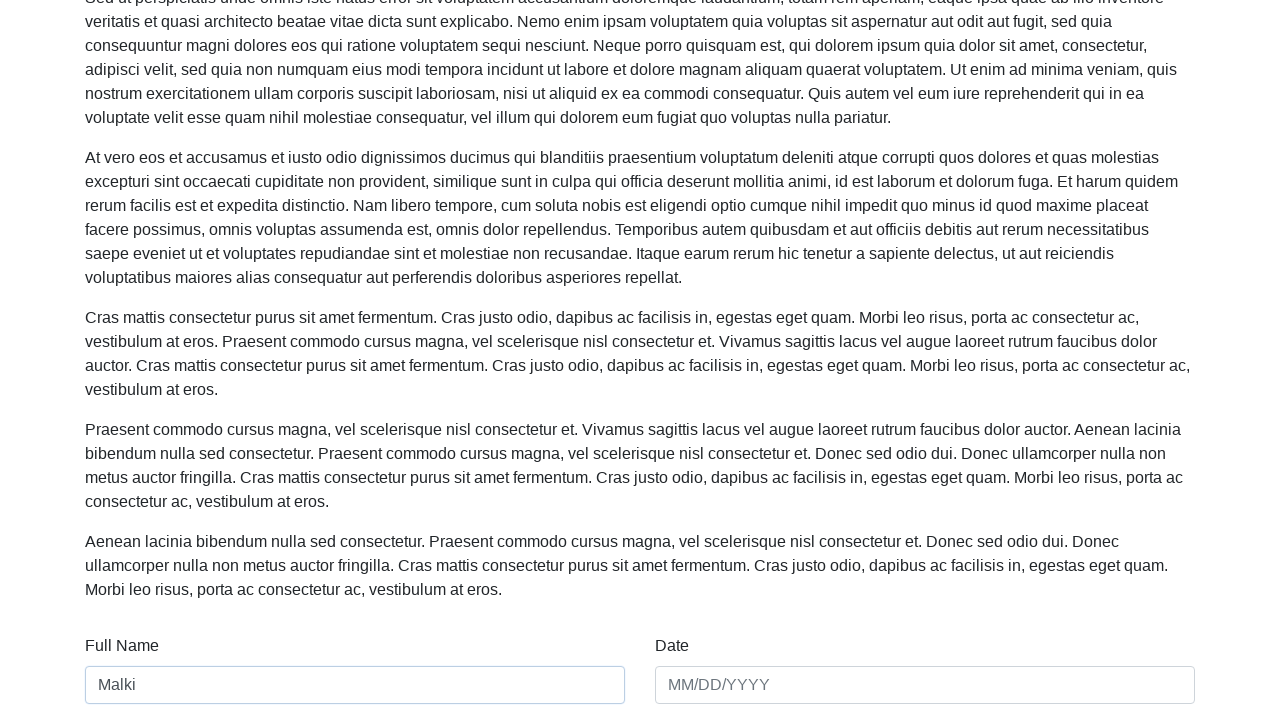

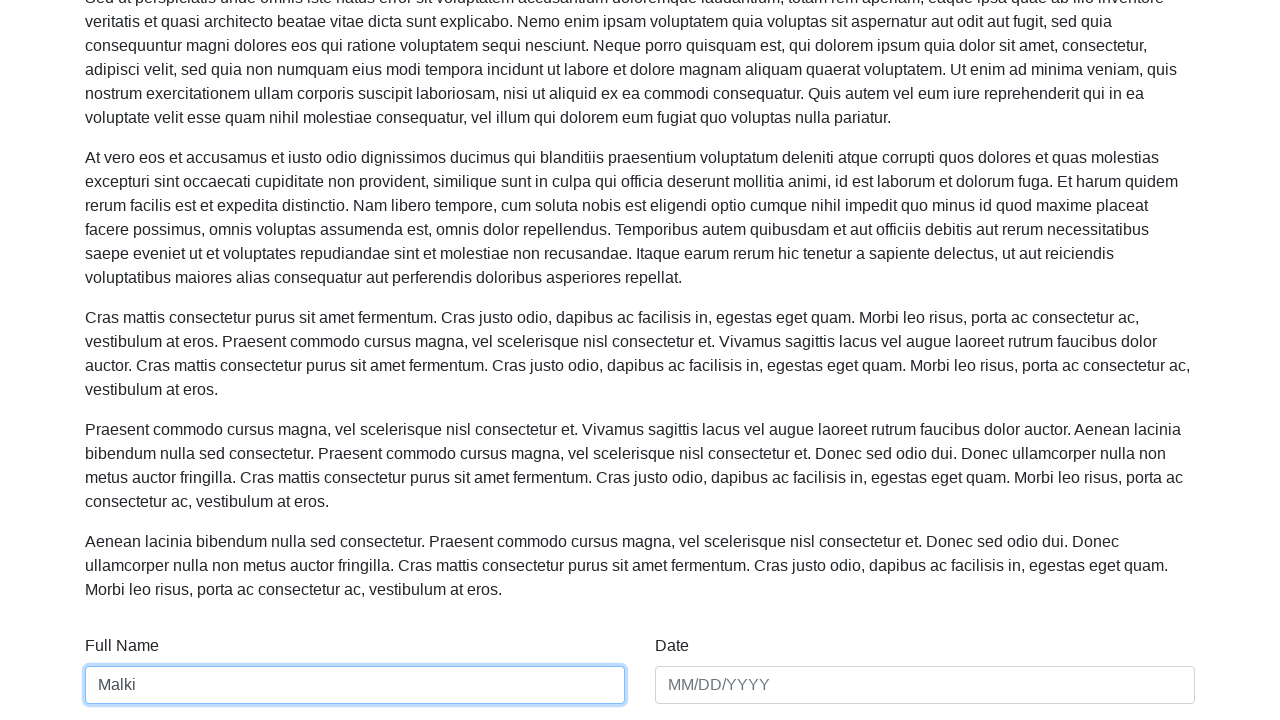